Tests adding todo items by filling the input and pressing Enter, then verifying the items appear in the list

Starting URL: https://demo.playwright.dev/todomvc

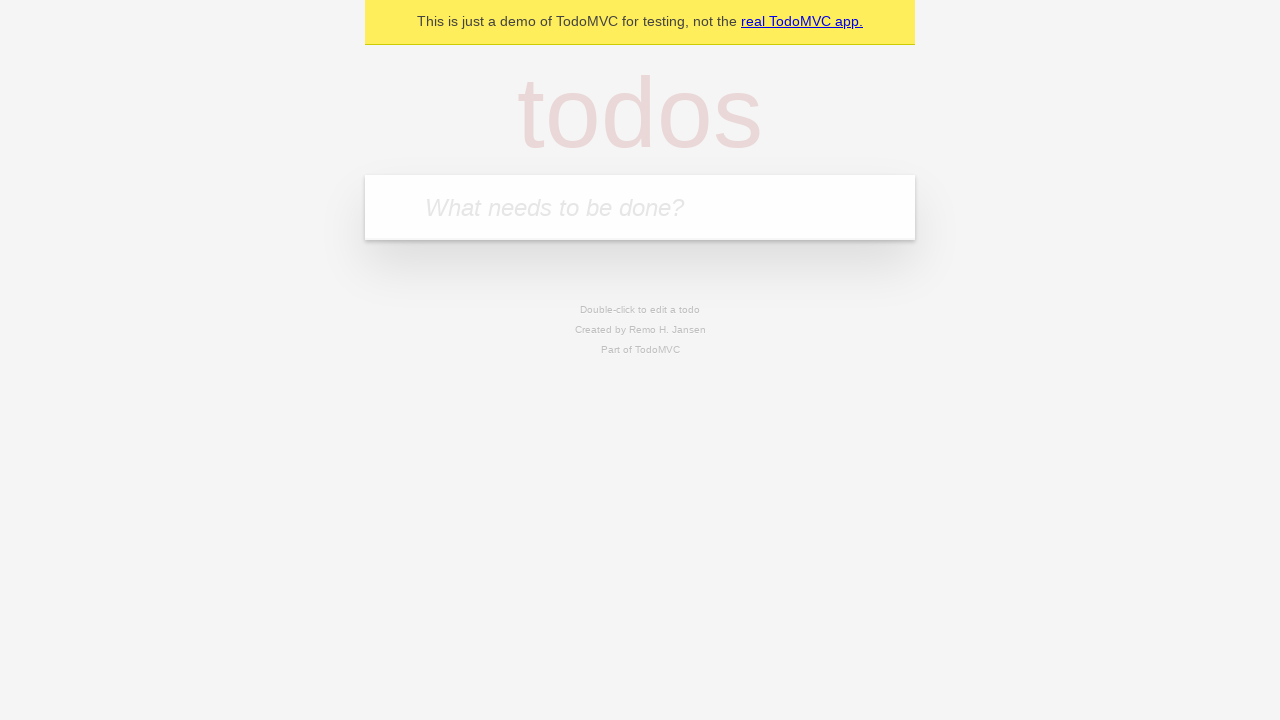

Filled todo input with 'buy some cheese' on internal:attr=[placeholder="What needs to be done?"i]
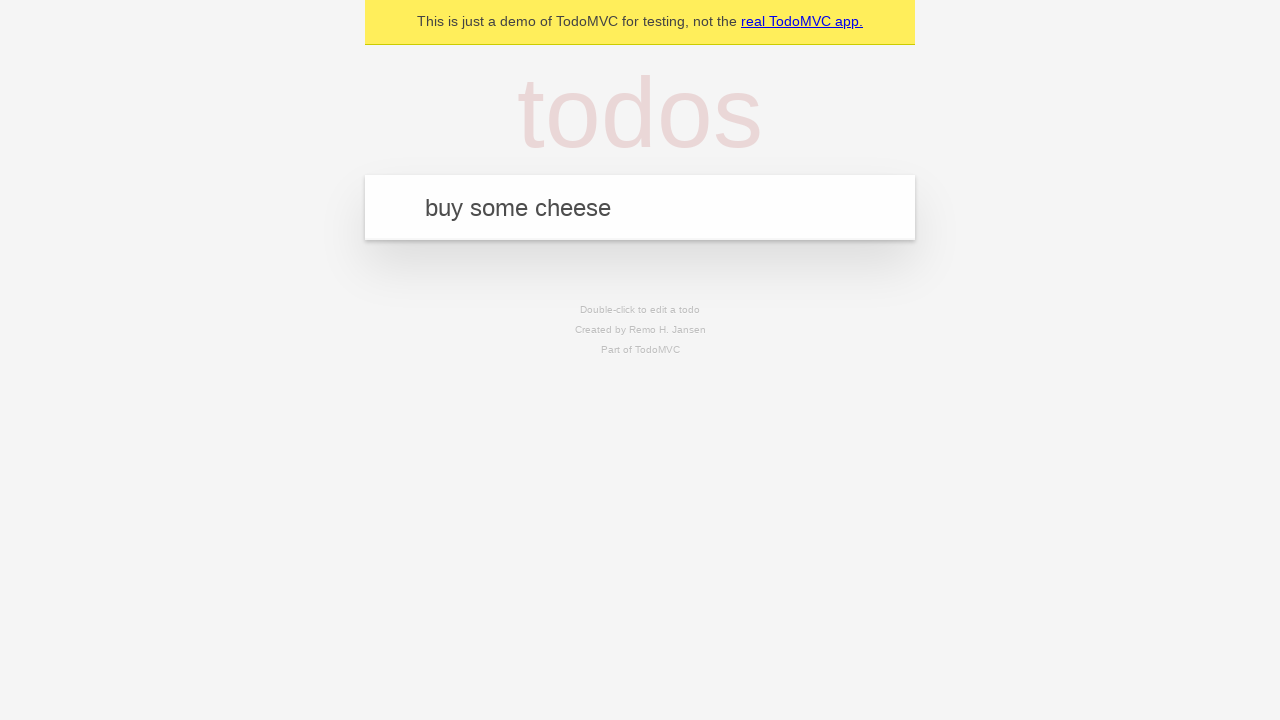

Pressed Enter to add first todo item on internal:attr=[placeholder="What needs to be done?"i]
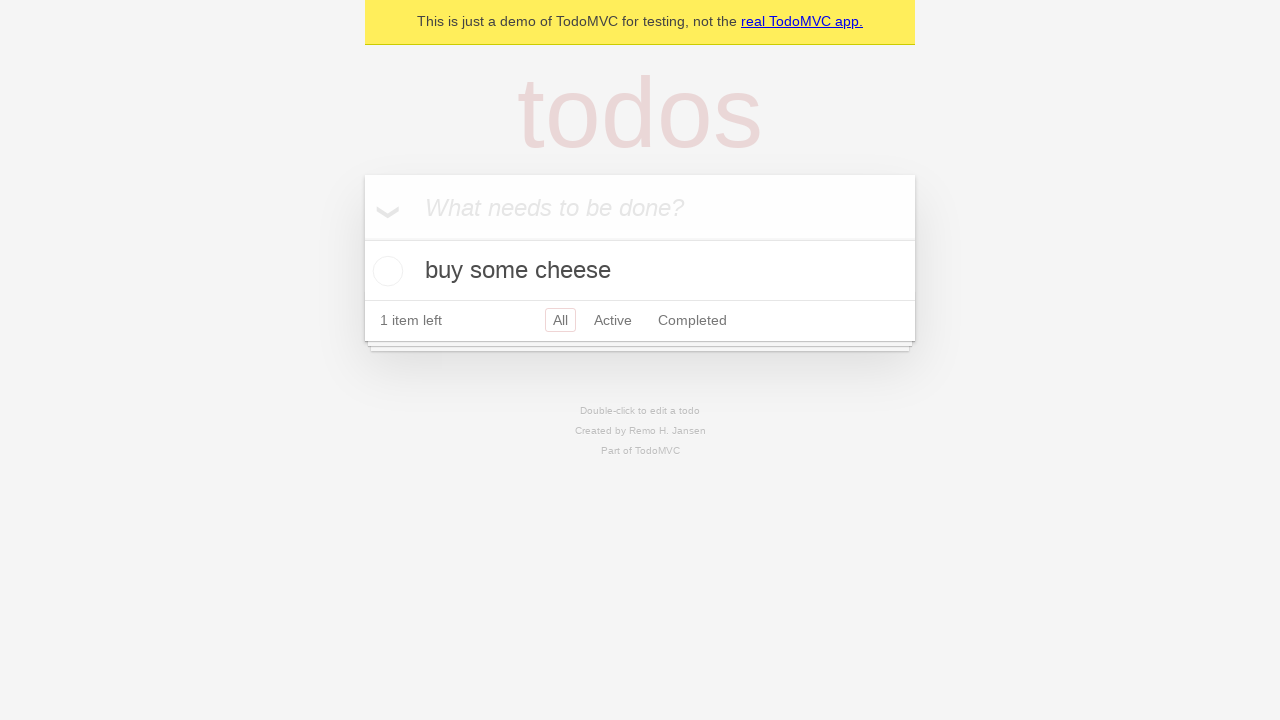

First todo item appeared in the list
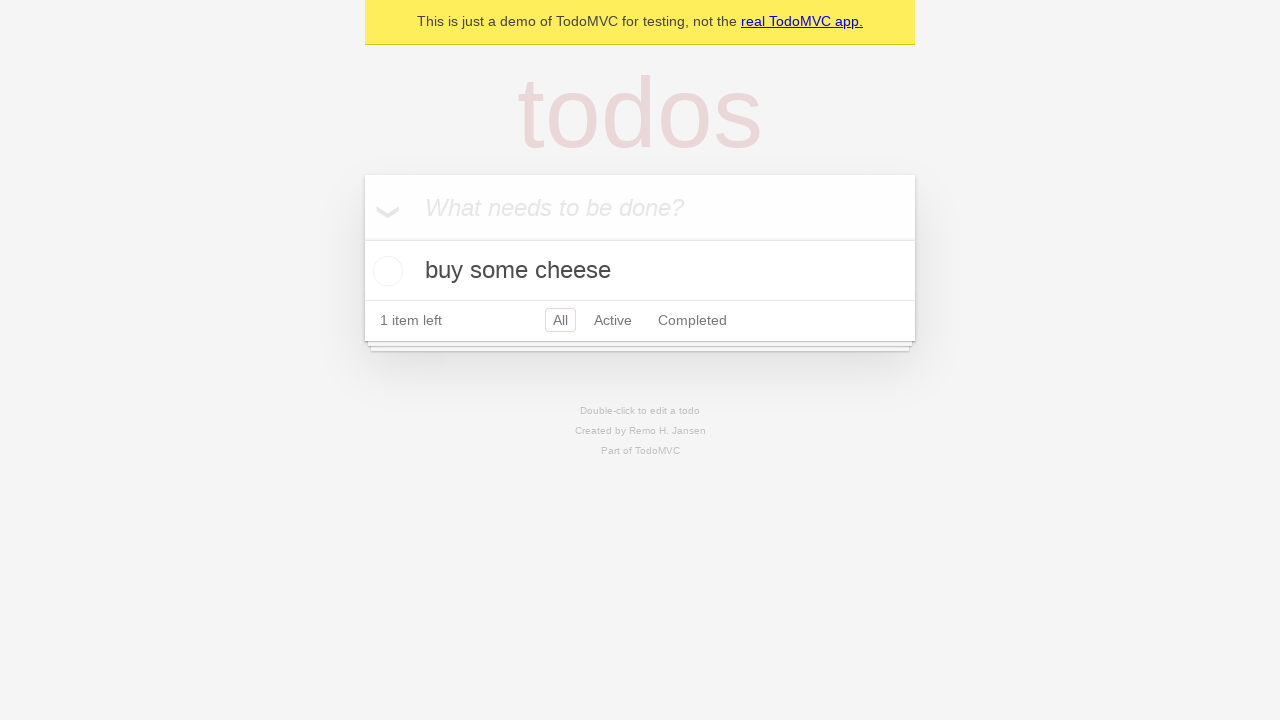

Filled todo input with 'feed the cat' on internal:attr=[placeholder="What needs to be done?"i]
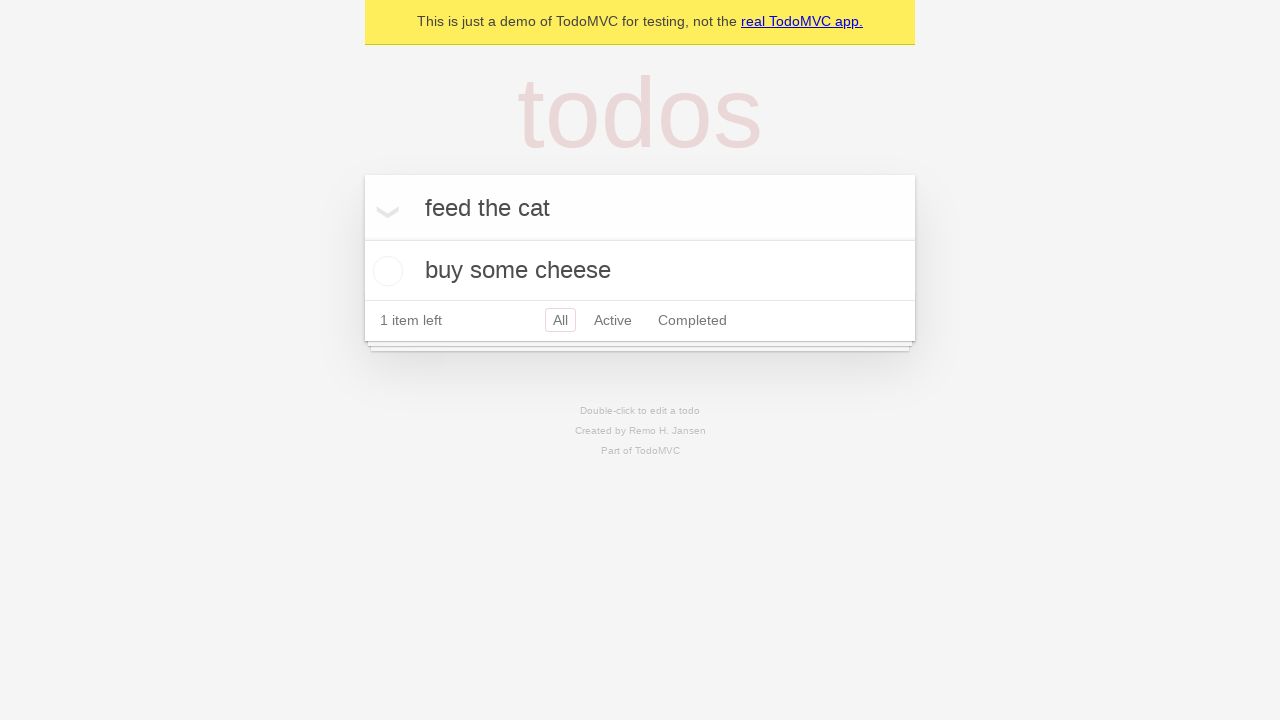

Pressed Enter to add second todo item on internal:attr=[placeholder="What needs to be done?"i]
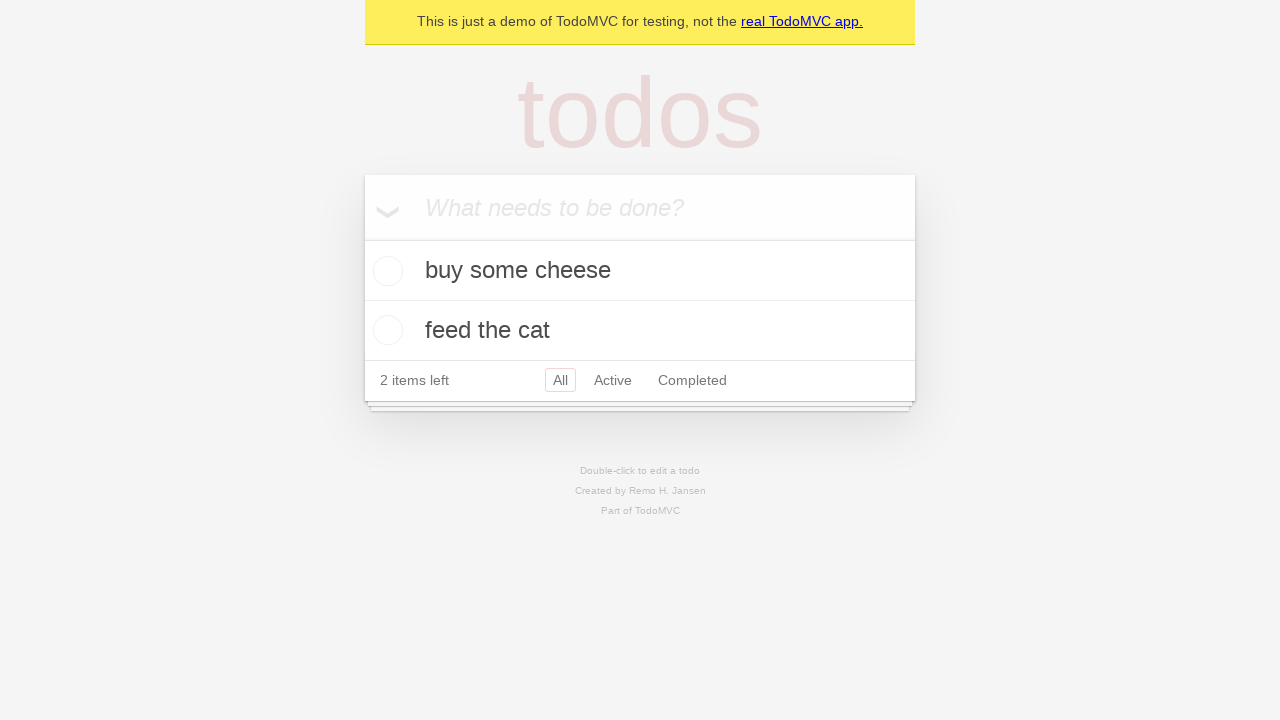

Verified both todo items are now visible in the list
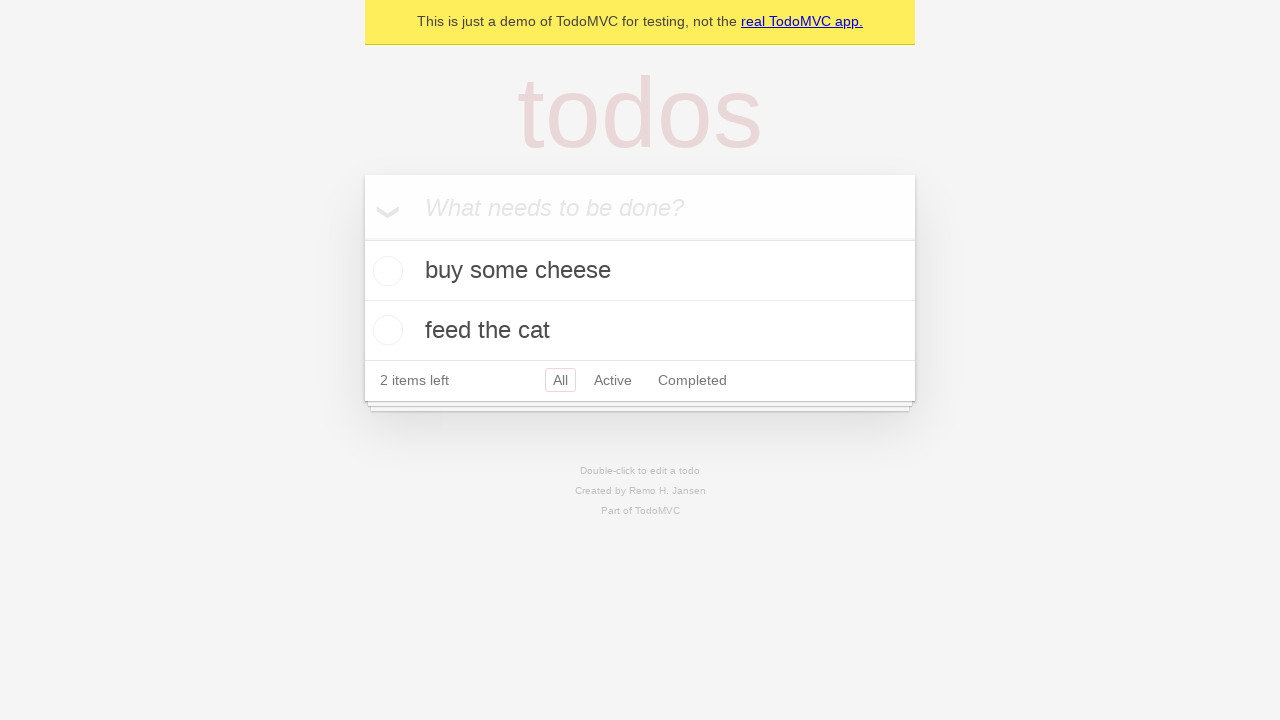

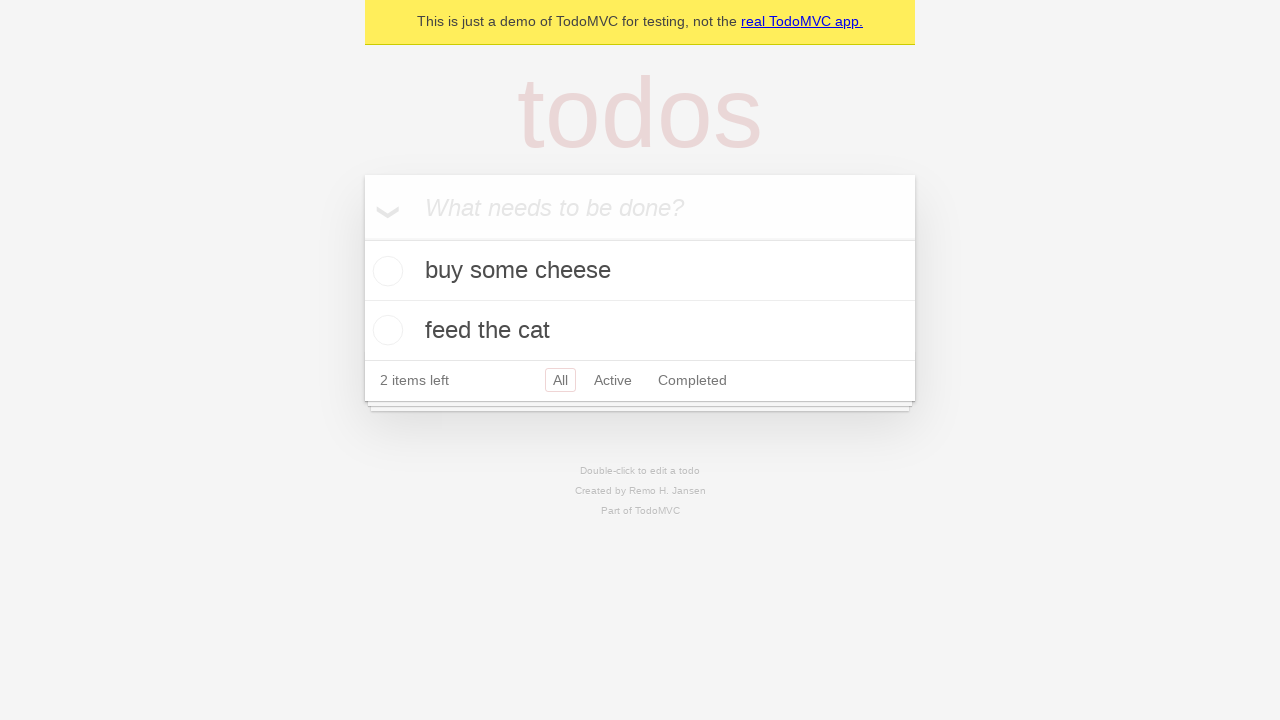